Tests navigation on a hotel booking website by clicking the "New User Register Here" link to navigate to the registration page.

Starting URL: http://adactinhotelapp.com/

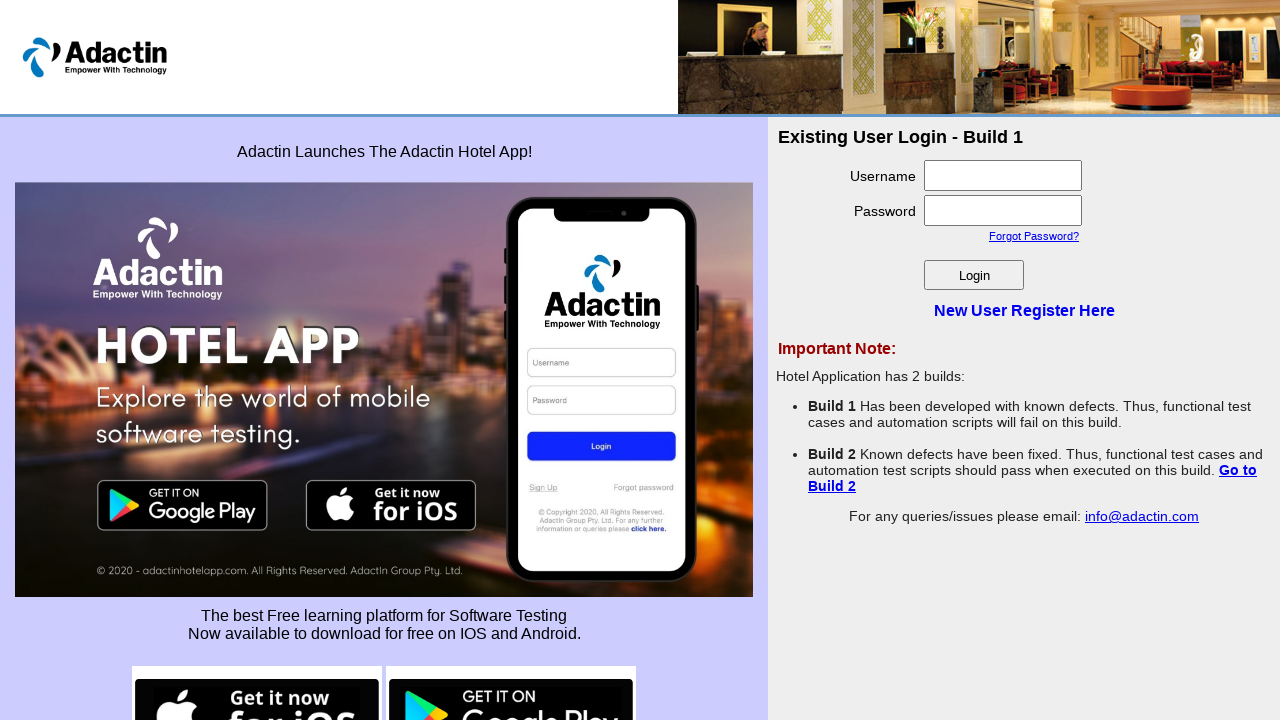

Clicked 'New User Register Here' link to navigate to registration page at (1024, 310) on text=New User Register Here
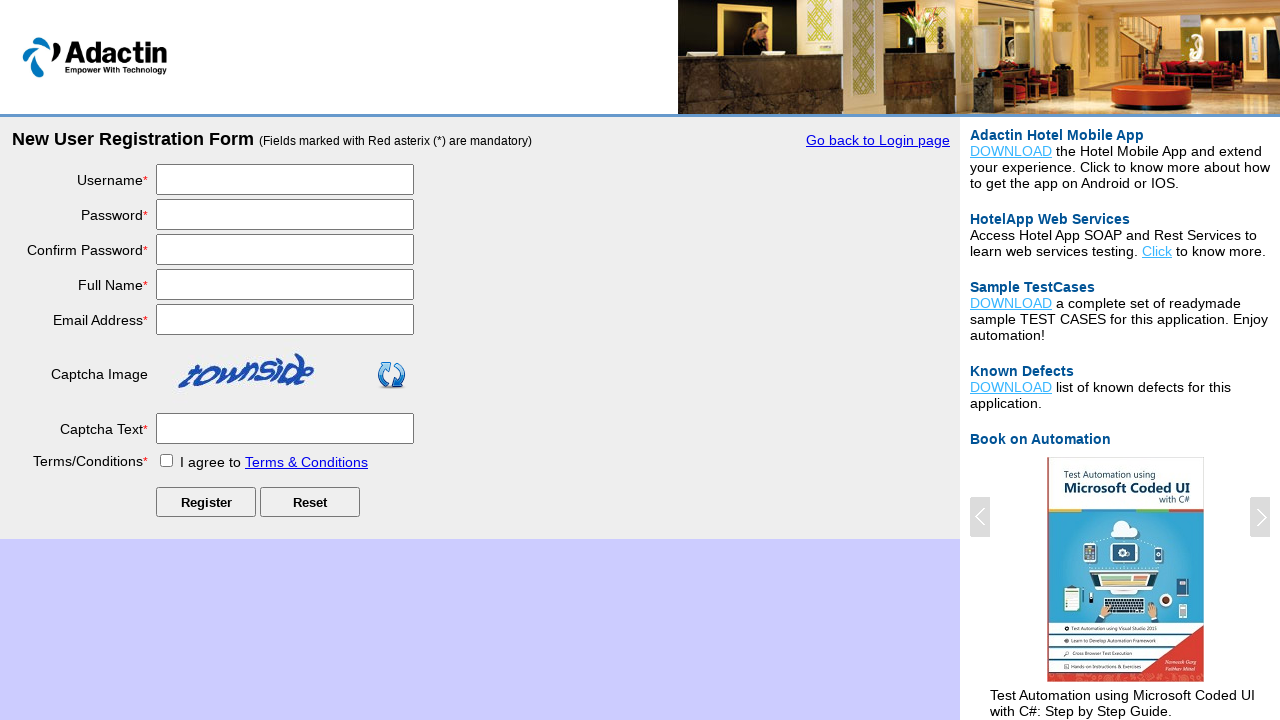

Registration page loaded successfully
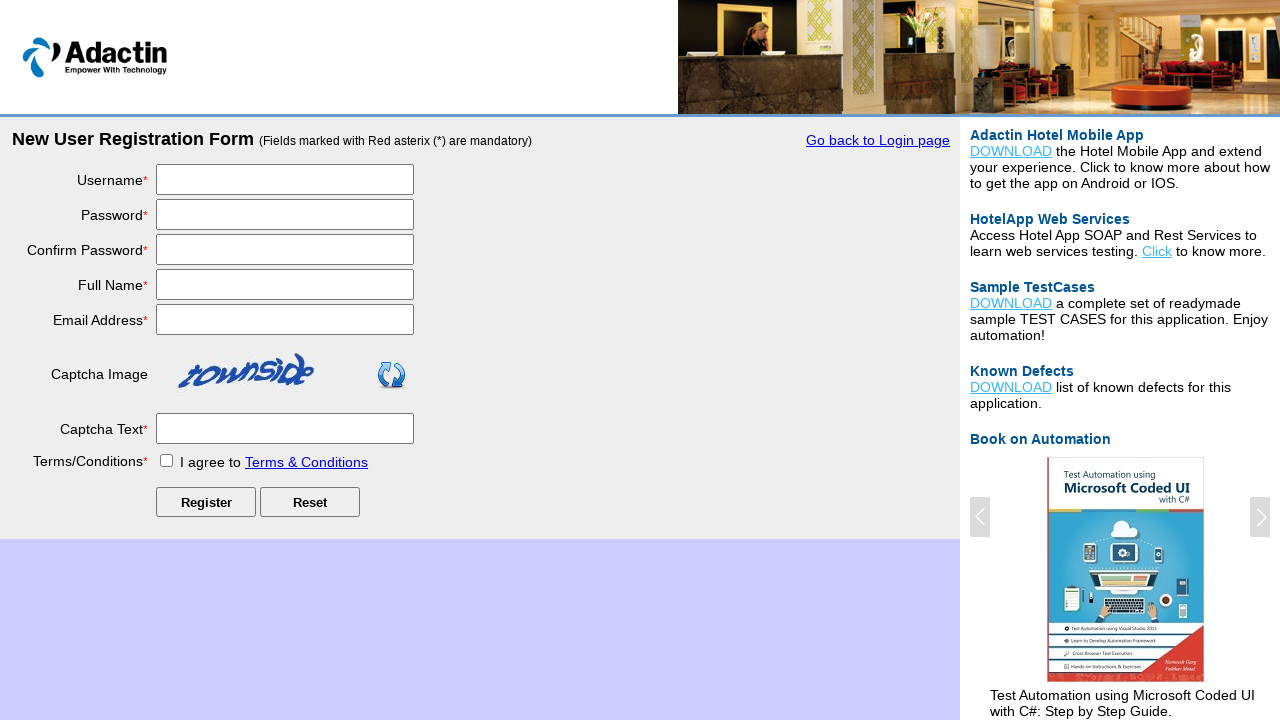

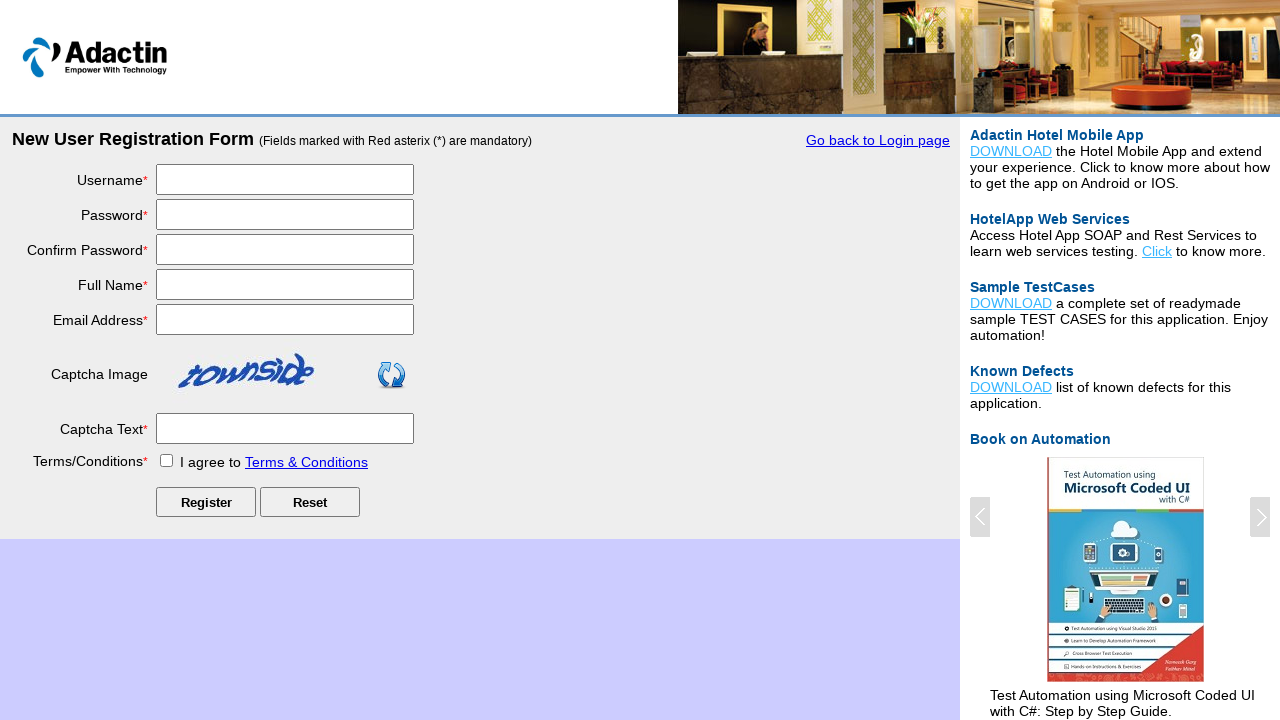